Tests that hovering over the "download app" link displays a QR code panel for downloading the Douban mobile app.

Starting URL: https://movie.douban.com/

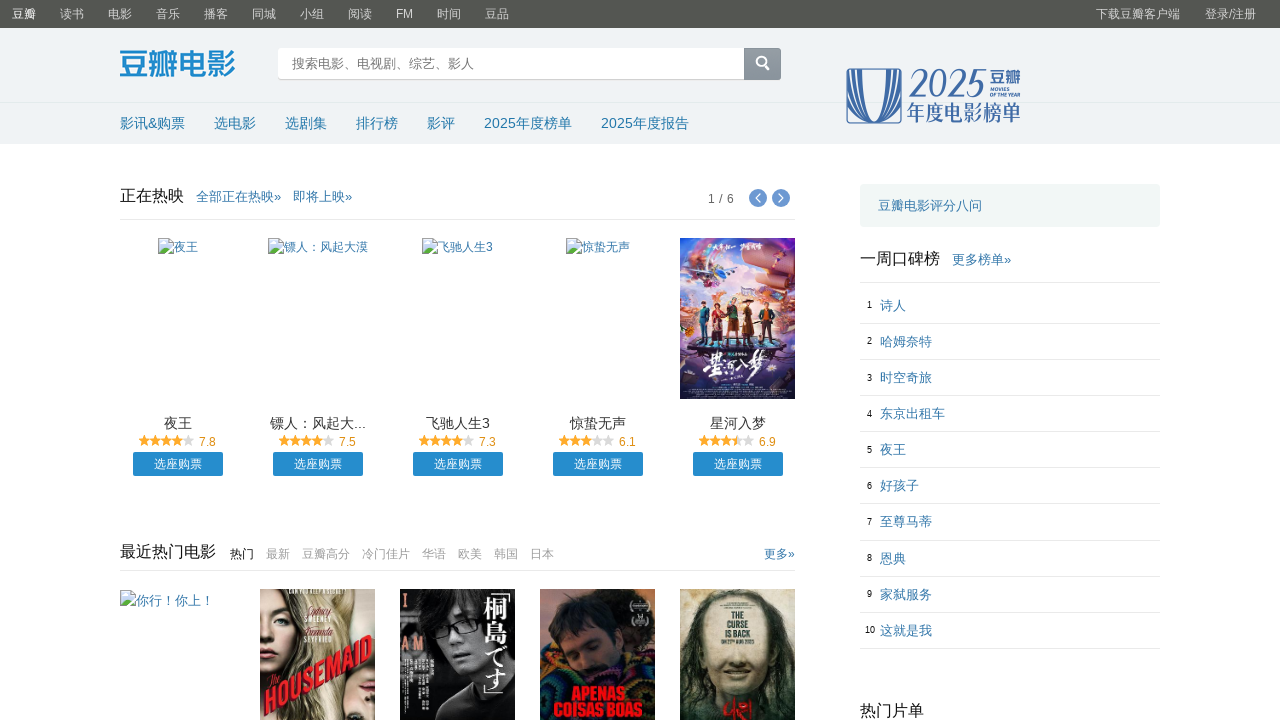

Waited for download app link to be visible
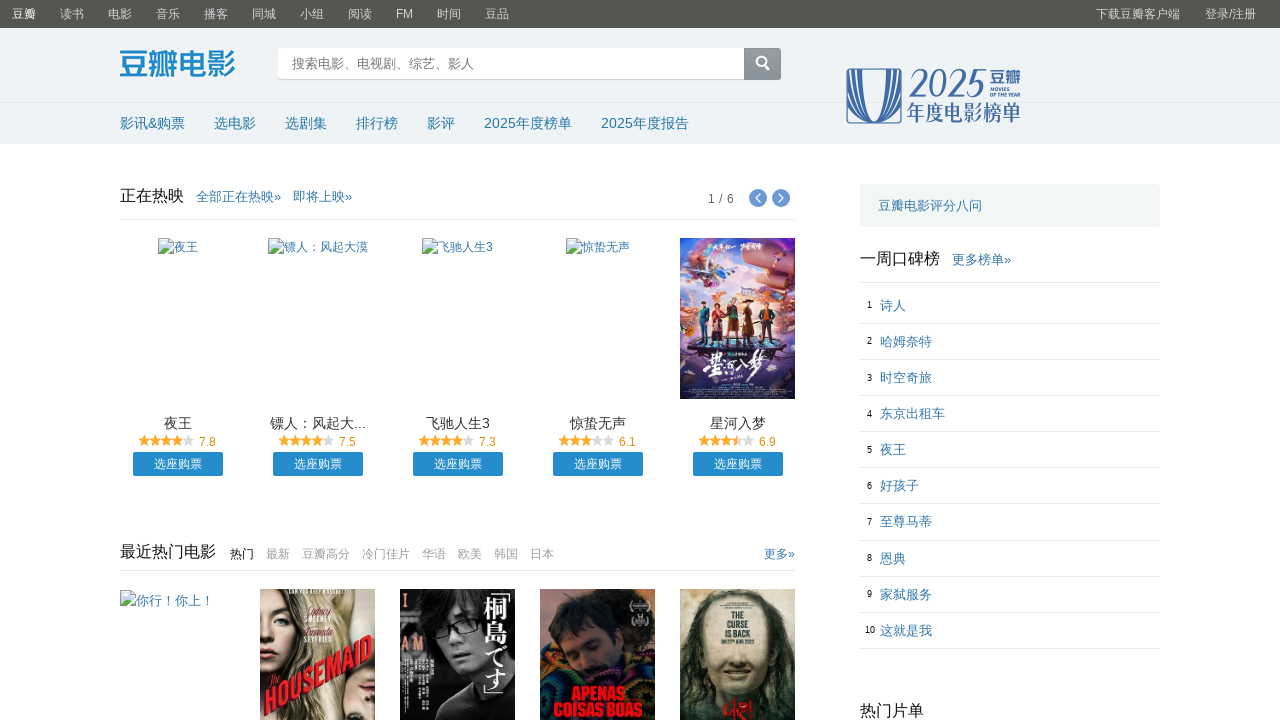

Hovered over download app link
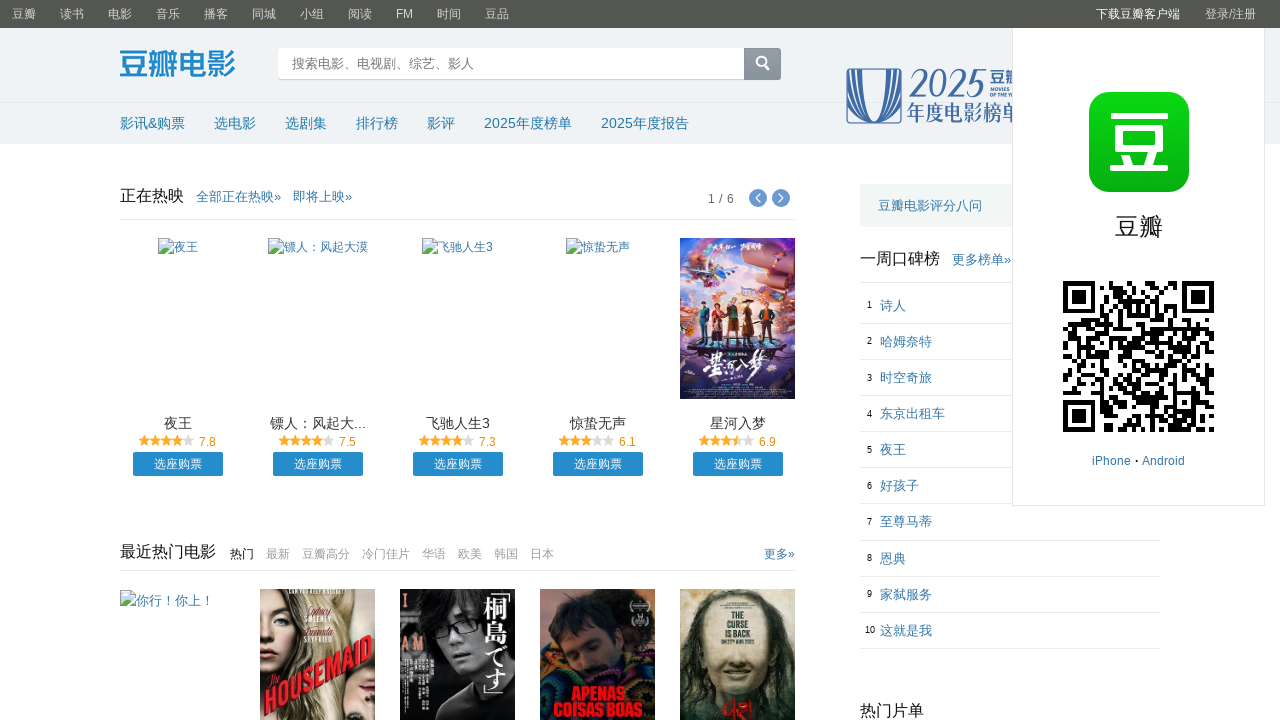

QR code panel for Douban mobile app download is now visible
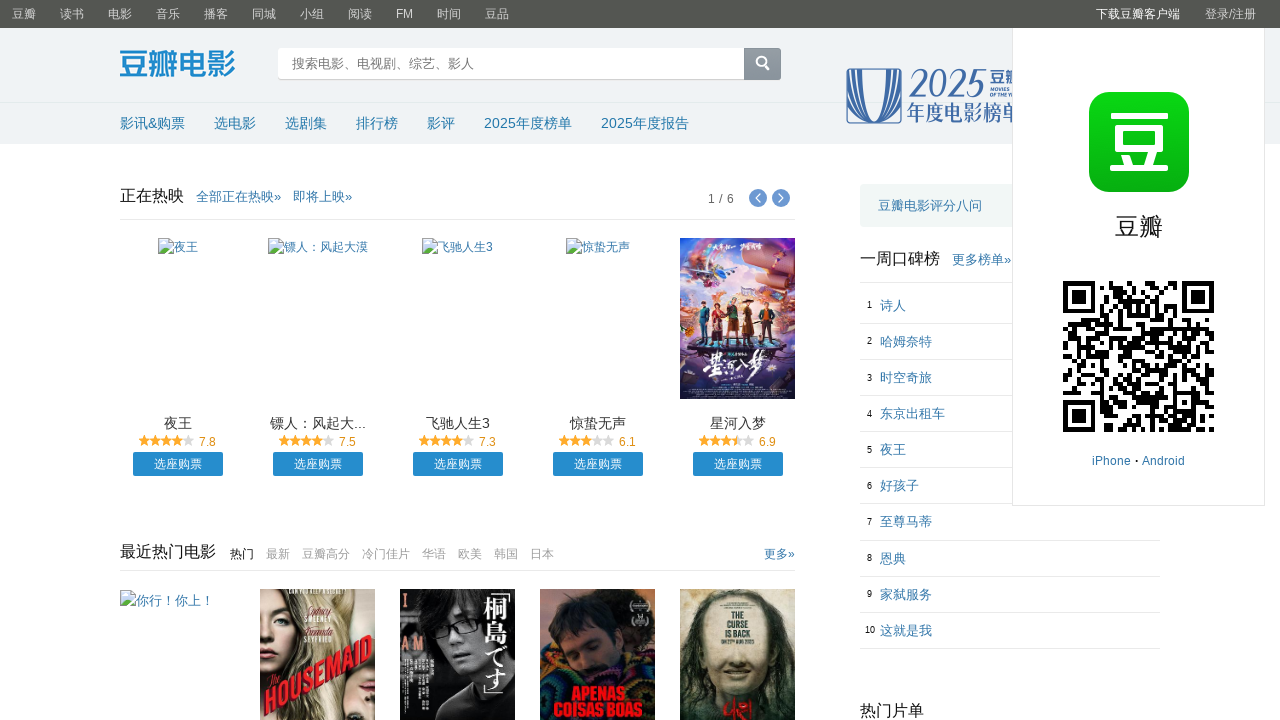

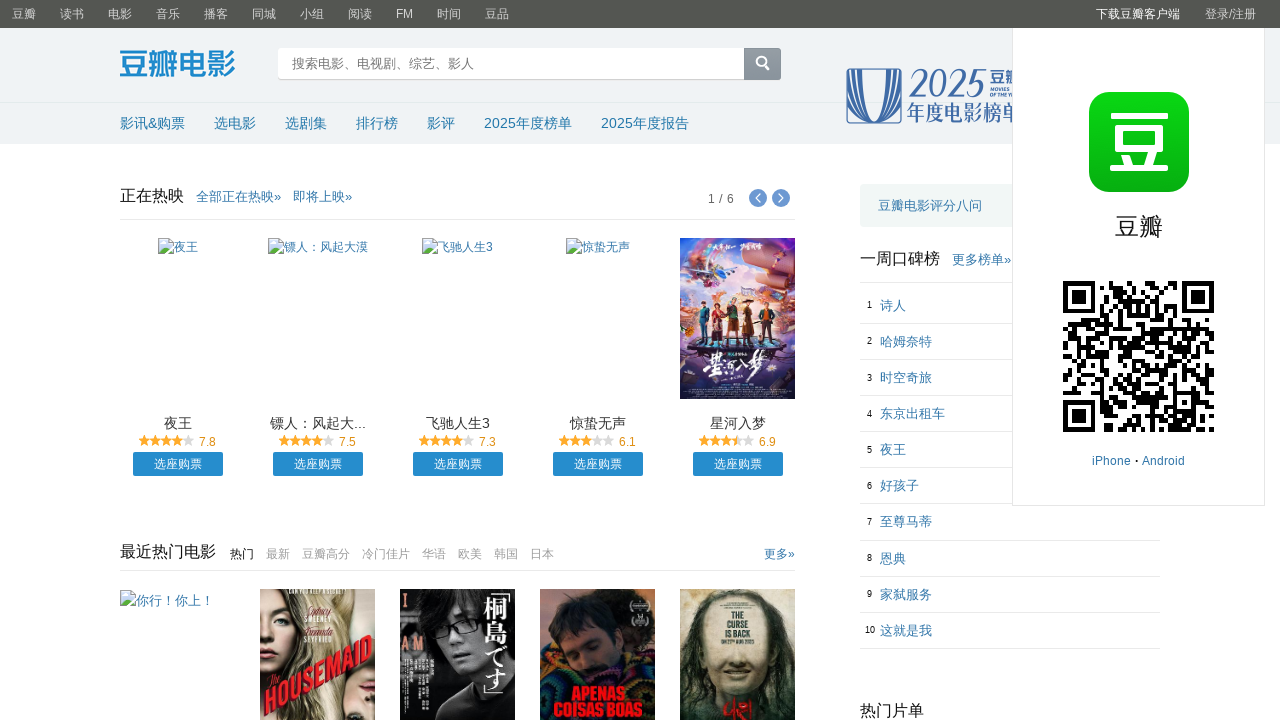